Tests switching between frames and handling JavaScript confirm alerts on W3Schools tryit editor by clicking the "Try it" button inside an iframe, accepting the alert, then switching back to parent frame to click the Run button

Starting URL: https://www.w3schools.com/js/tryit.asp?filename=tryjs_confirm

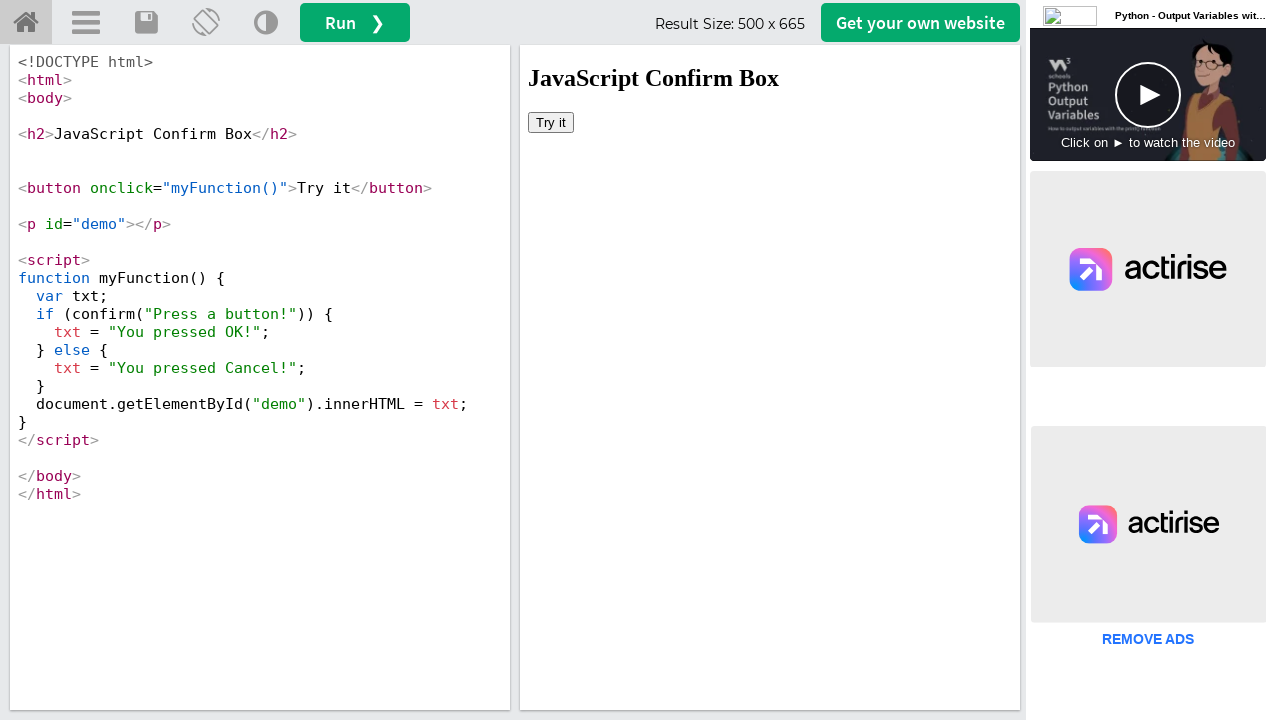

Waited for page to load (3000ms)
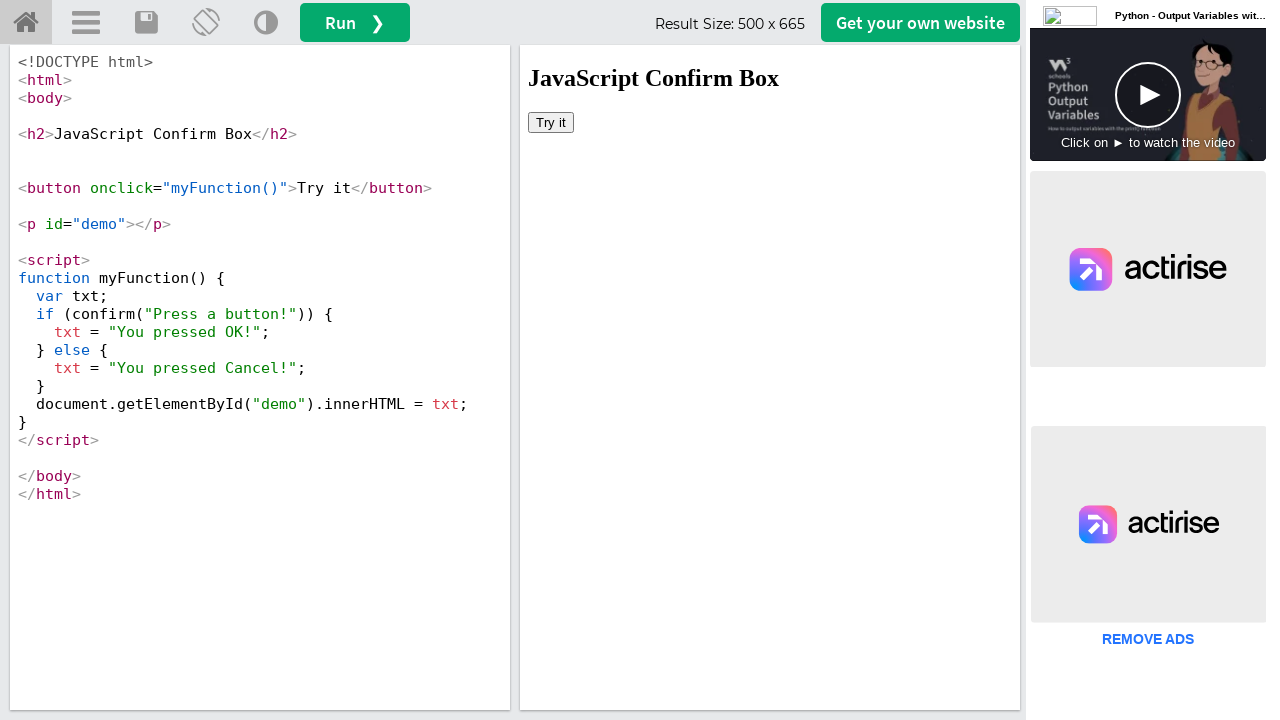

Located iframe with id 'iframeResult'
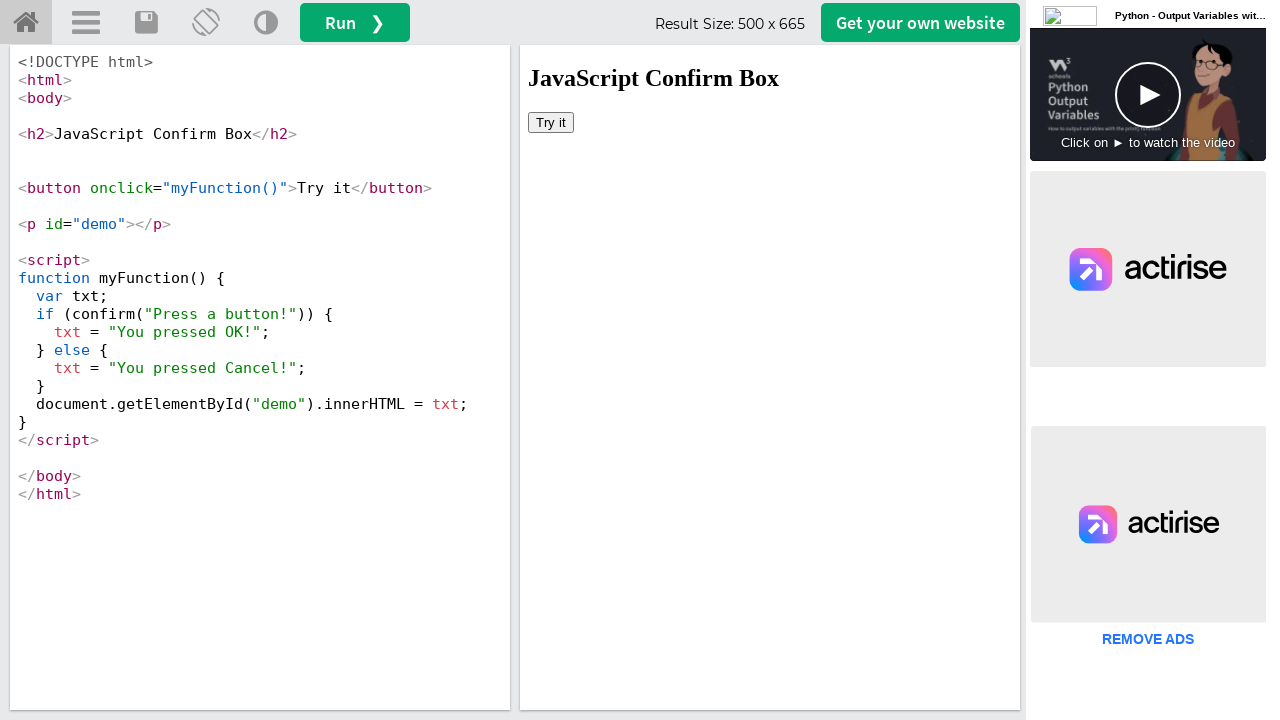

Clicked 'Try it' button inside iframe at (551, 122) on #iframeResult >> internal:control=enter-frame >> xpath=//button[text()='Try it']
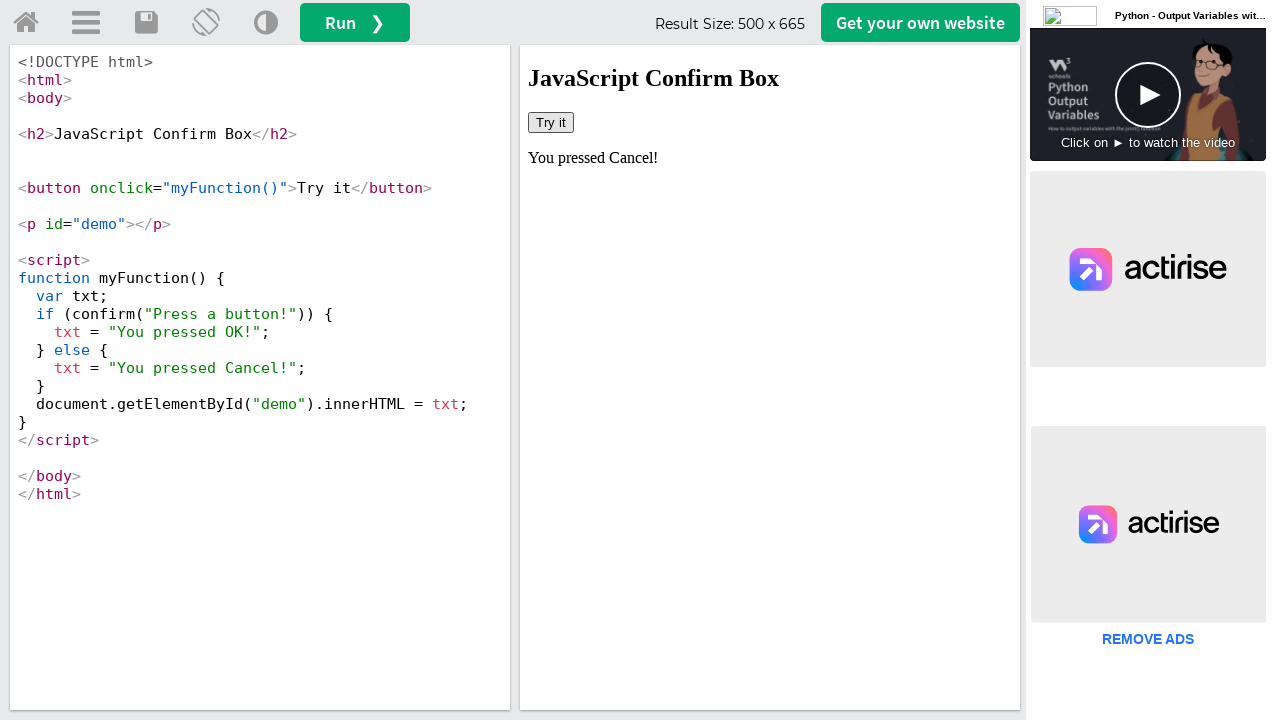

Set up dialog handler to accept JavaScript confirm alerts
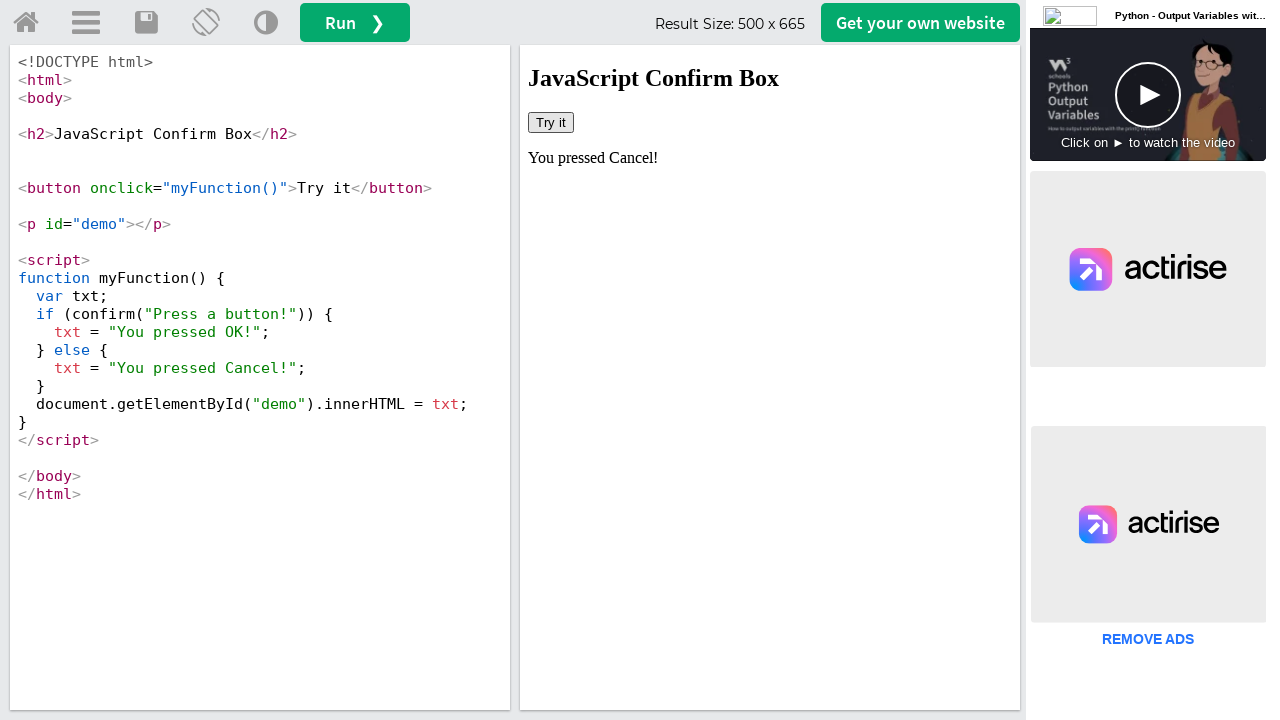

Waited for dialog handling (1000ms)
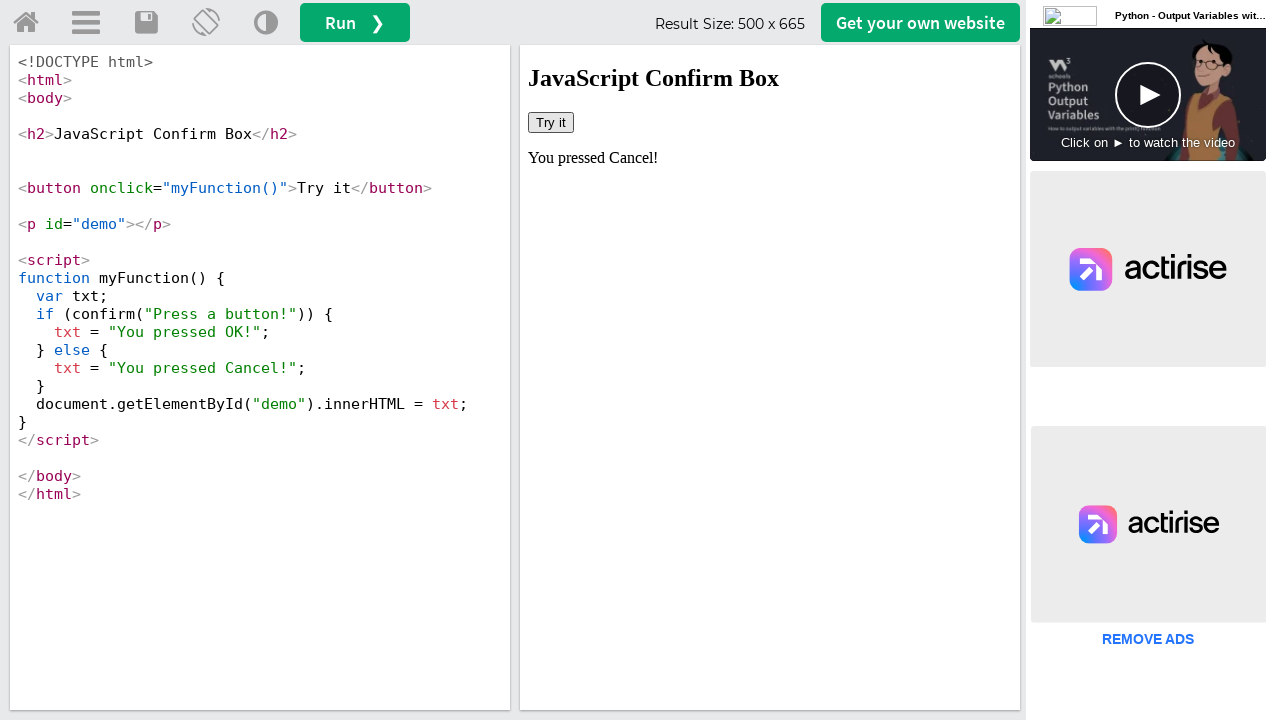

Clicked 'Try it' button again to trigger dialog at (551, 122) on #iframeResult >> internal:control=enter-frame >> xpath=//button[text()='Try it']
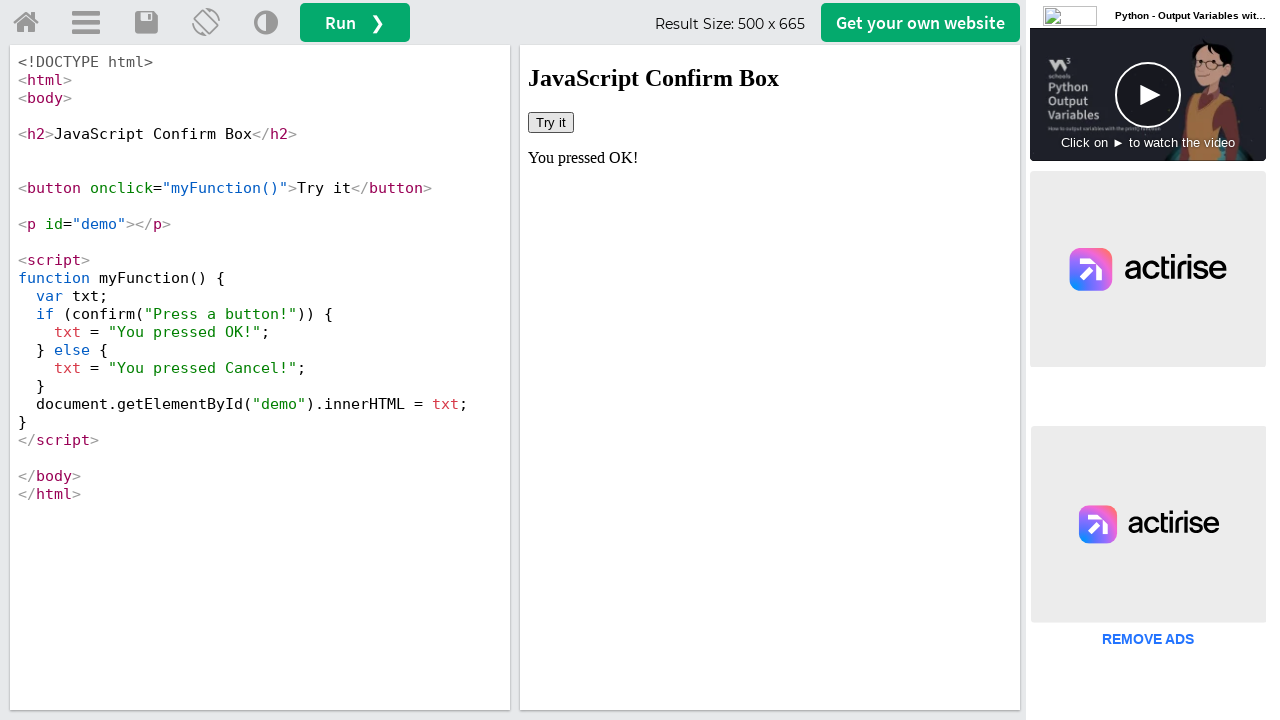

Waited for dialog to be handled (2000ms)
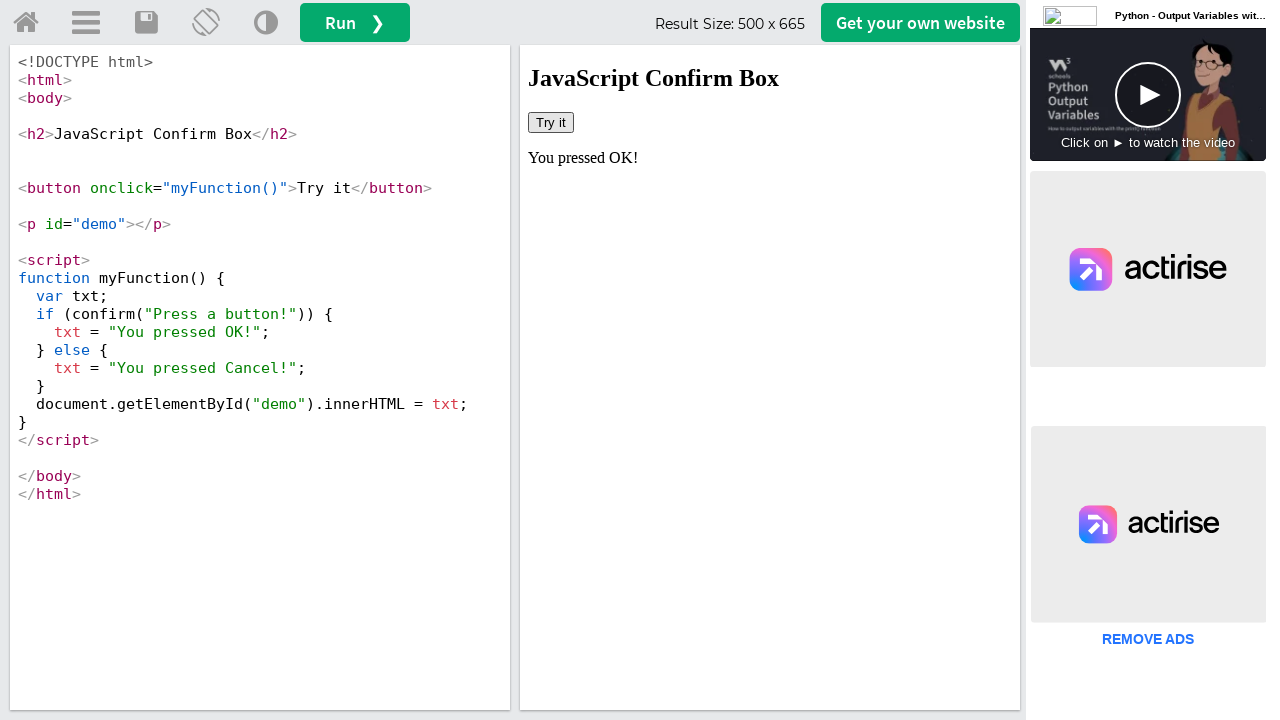

Clicked Run button in parent frame at (355, 22) on #runbtn
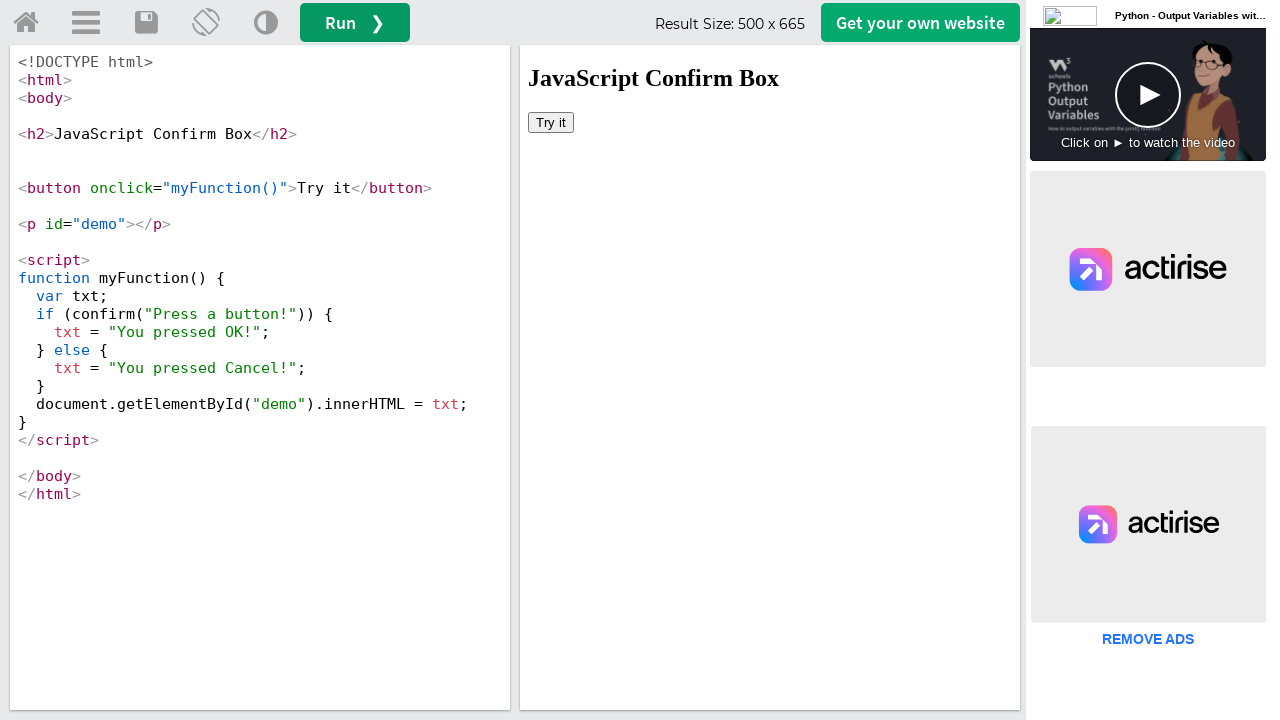

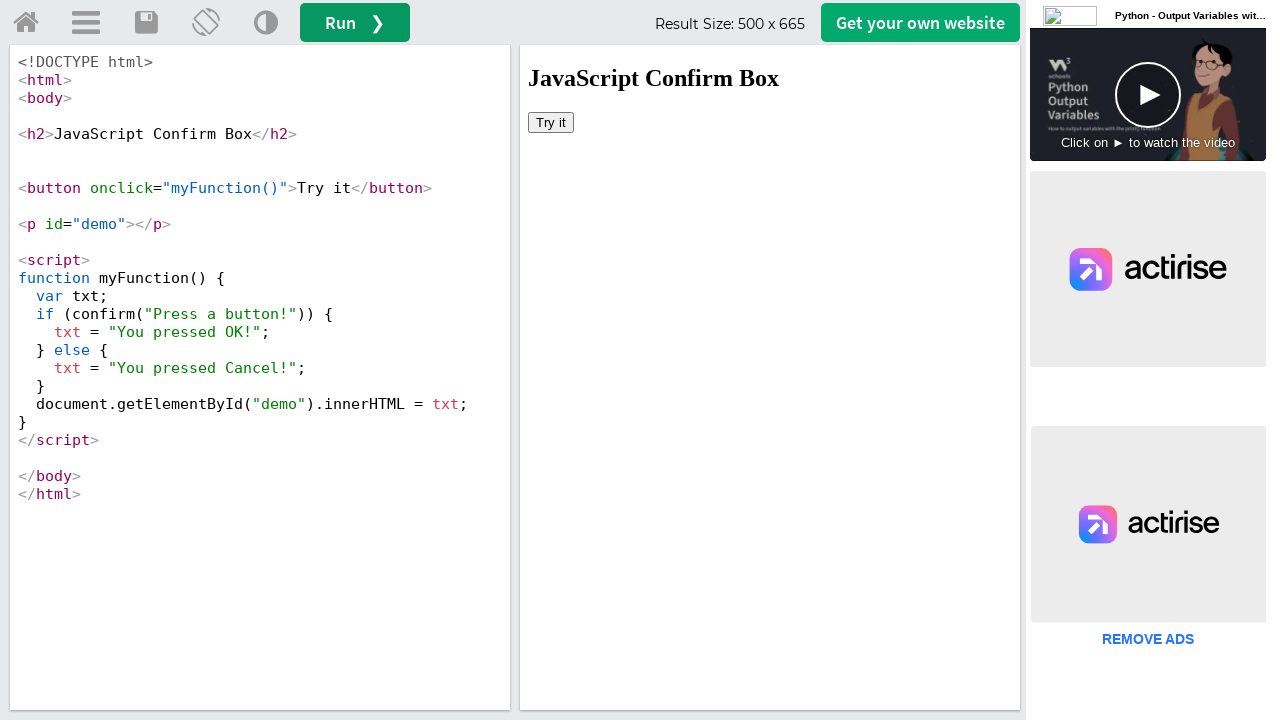